Tests DuckDuckGo search functionality by entering a search query and submitting it, then verifying the page title contains the expected search results

Starting URL: https://duckduckgo.com

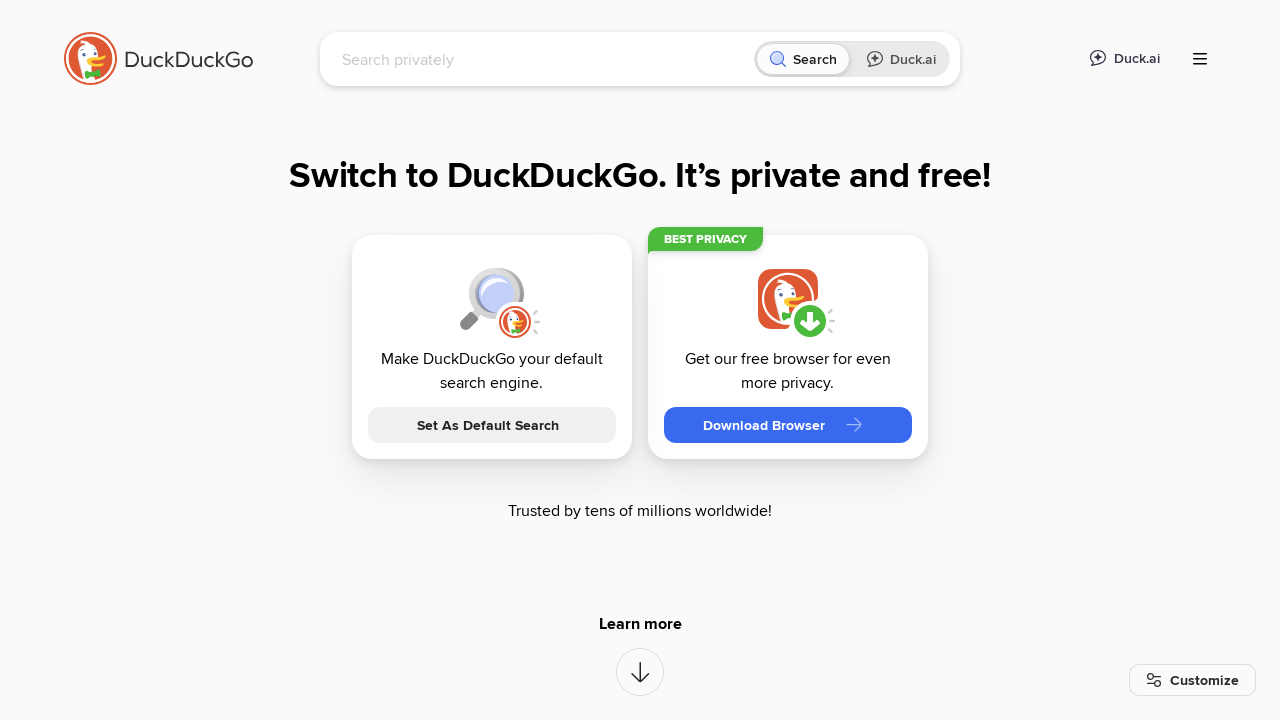

Clicked on the search input field at (544, 59) on [name='q']
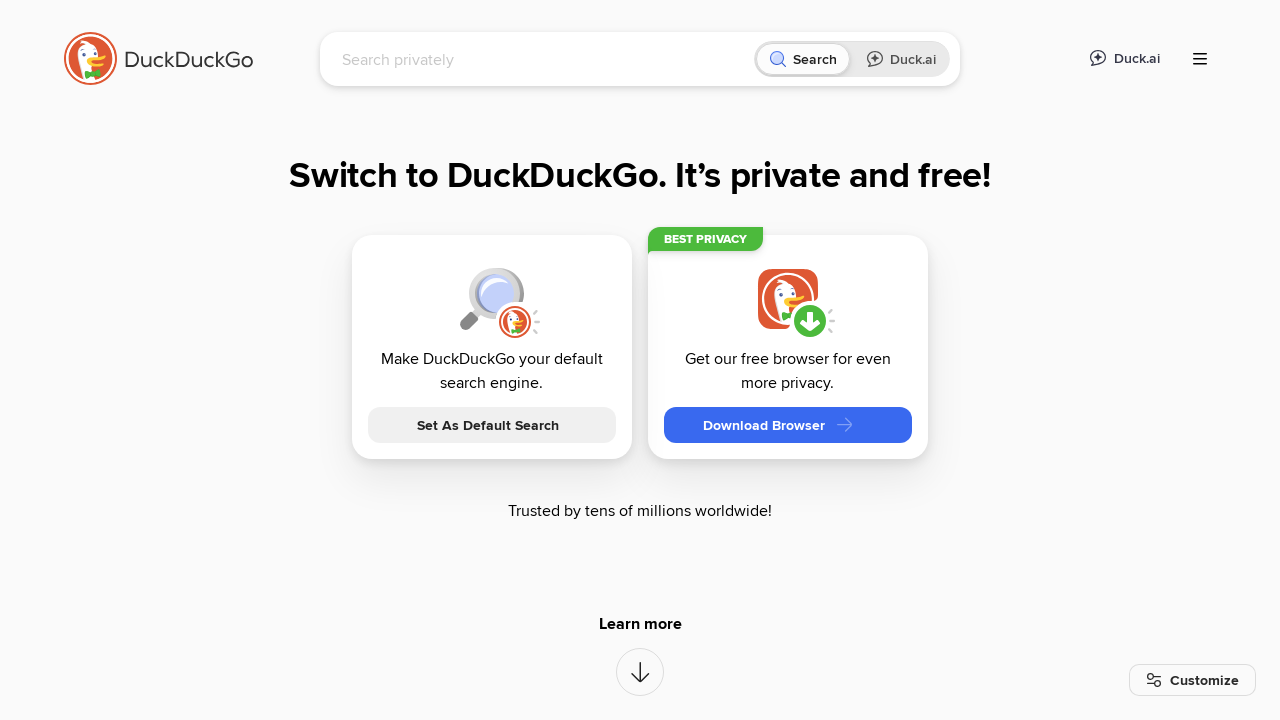

Typed 'LambdaTest' in the search field on [name='q']
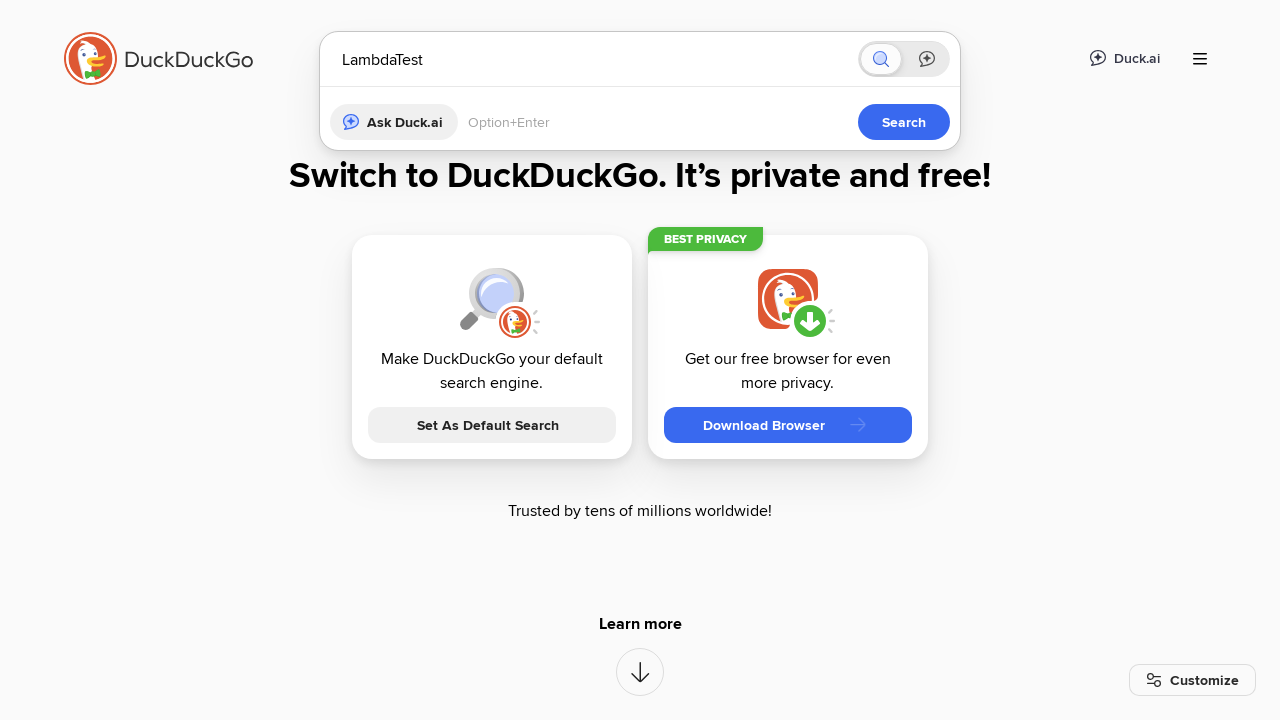

Pressed Enter to submit the search query on [name='q']
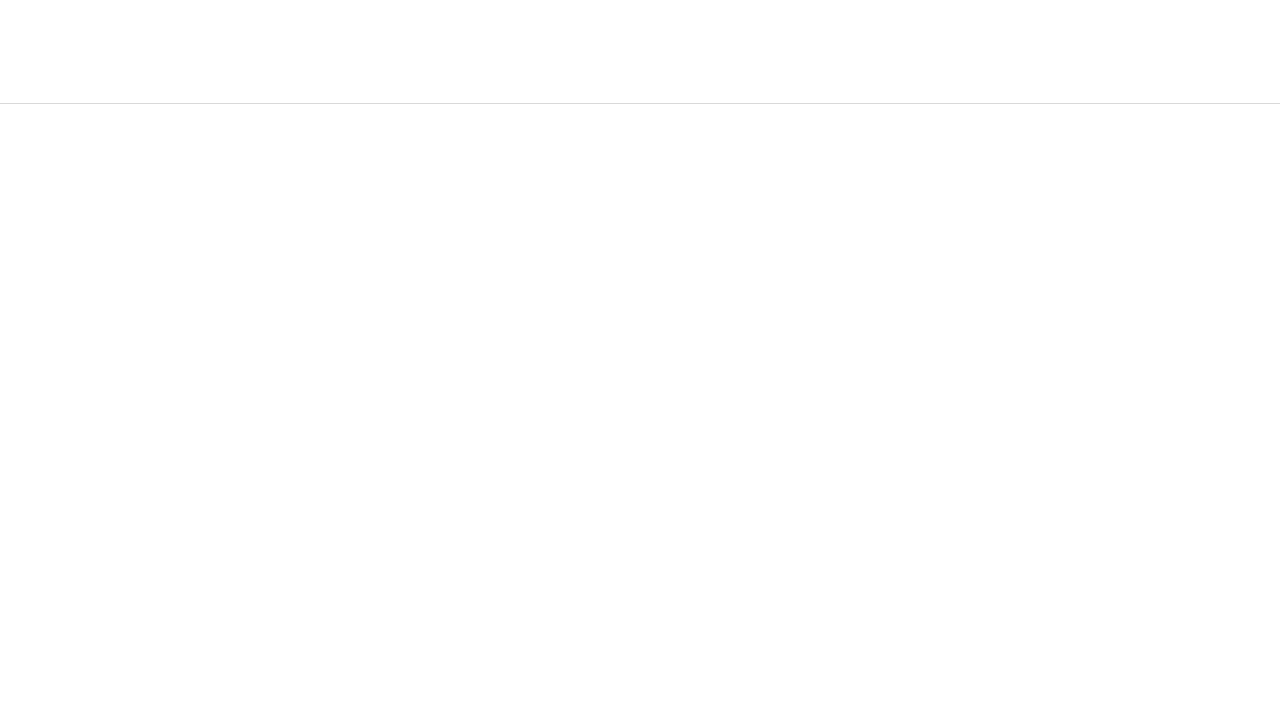

Waited for page DOM to be fully loaded
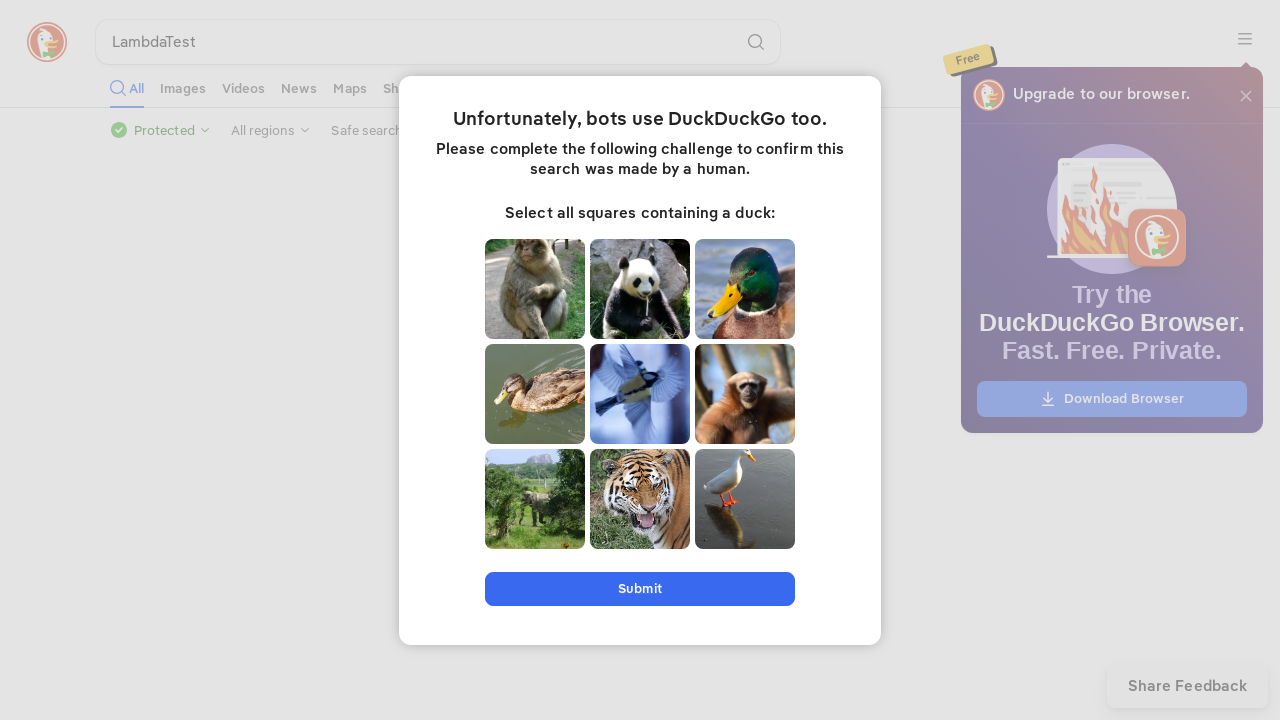

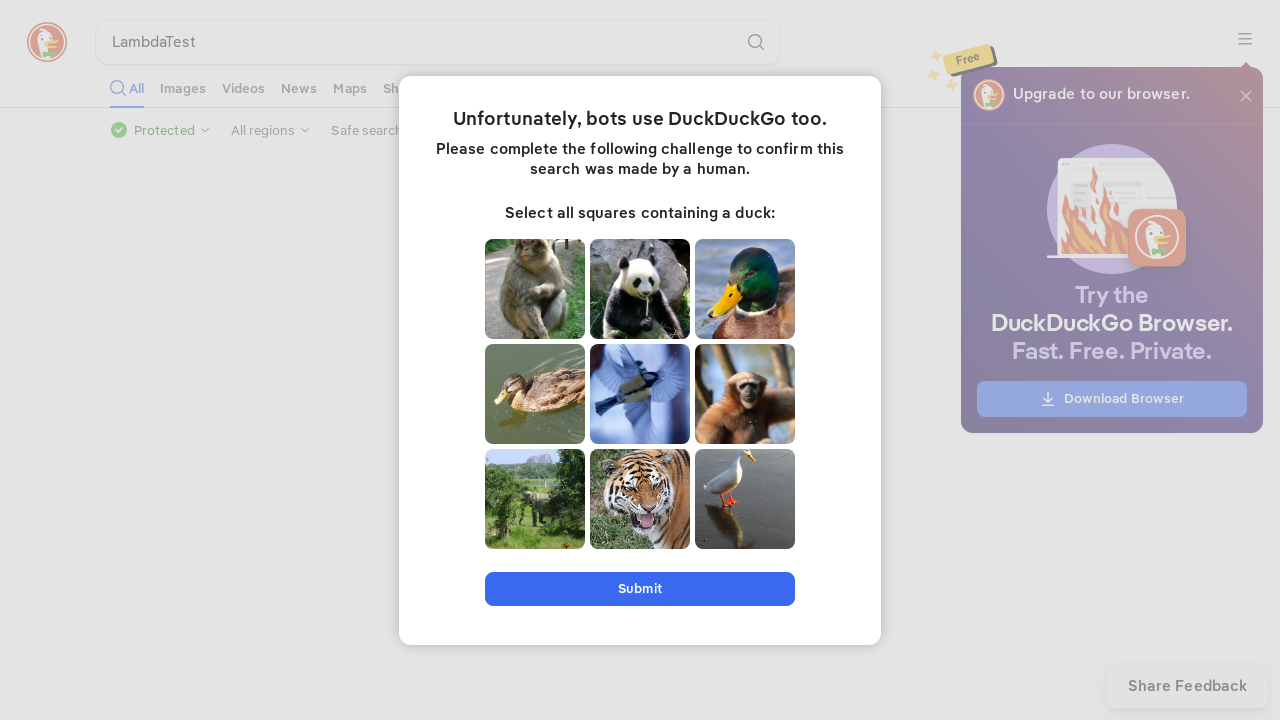